Tests keyboard key press functionality by sending Space and Left Arrow keys to an element and verifying the displayed result text shows the correct key was pressed.

Starting URL: http://the-internet.herokuapp.com/key_presses

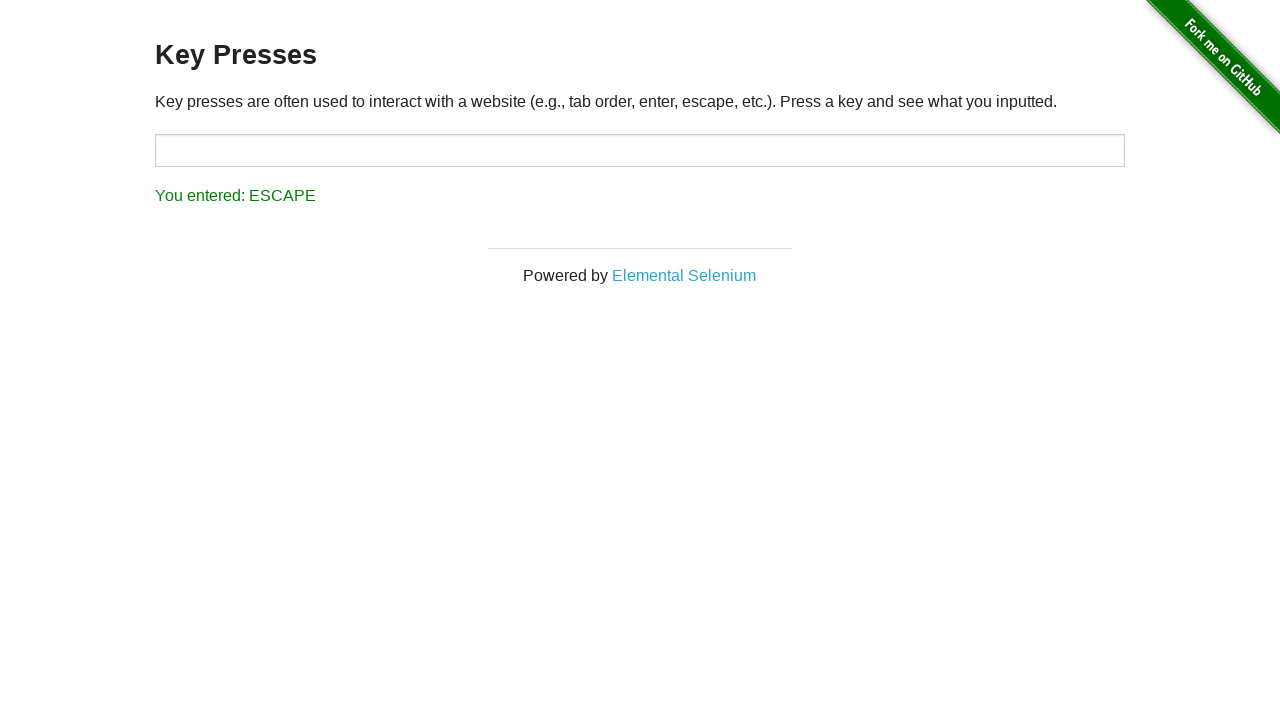

Pressed Space key on target element on #target
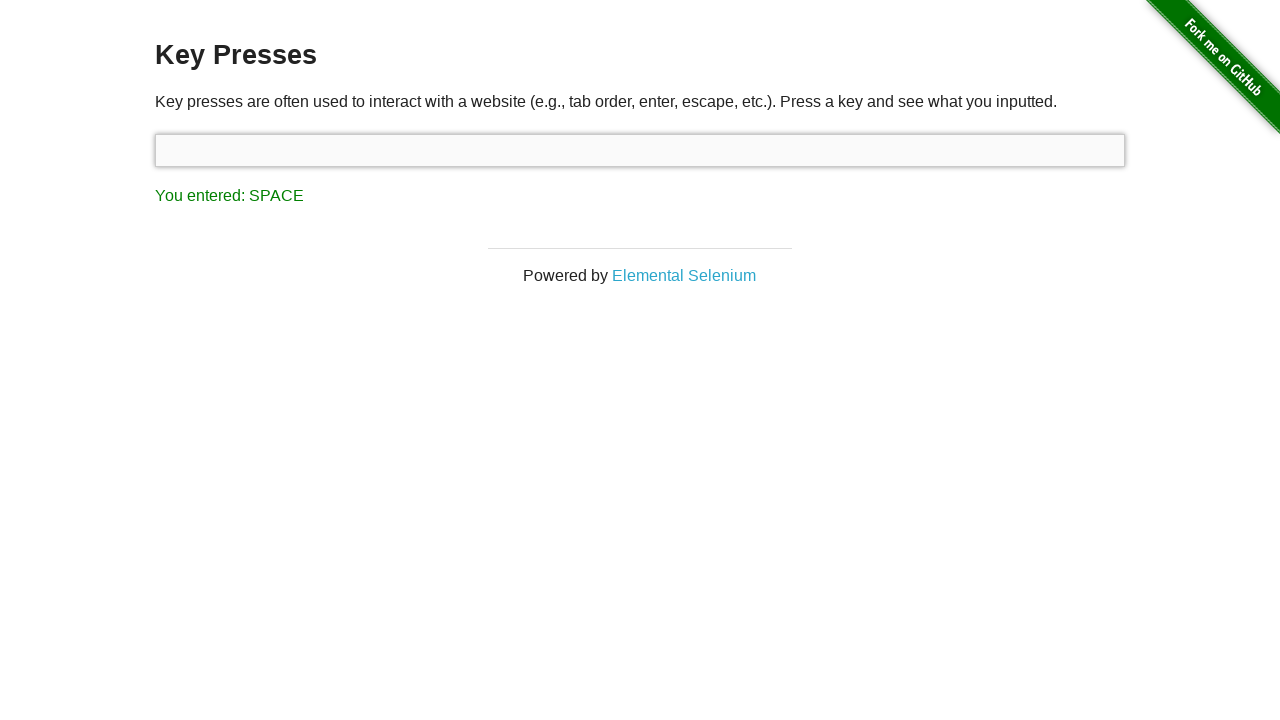

Verified that Space key press was registered correctly
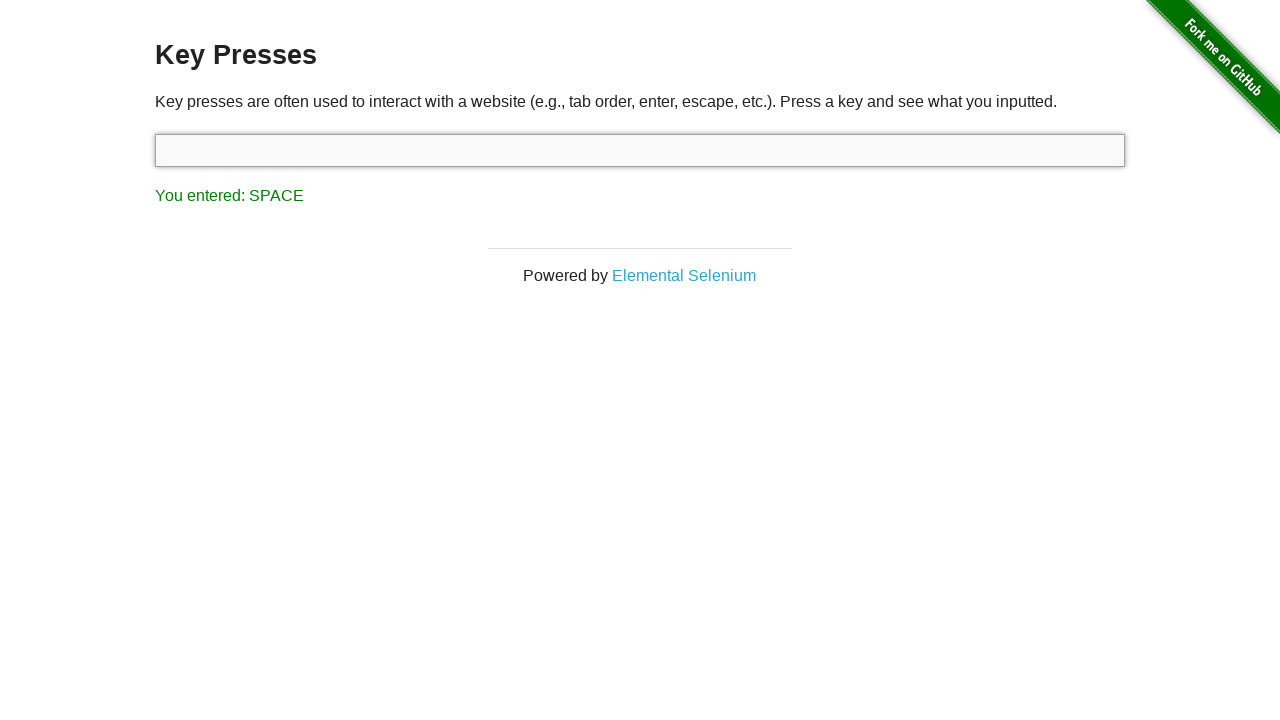

Pressed Left Arrow key
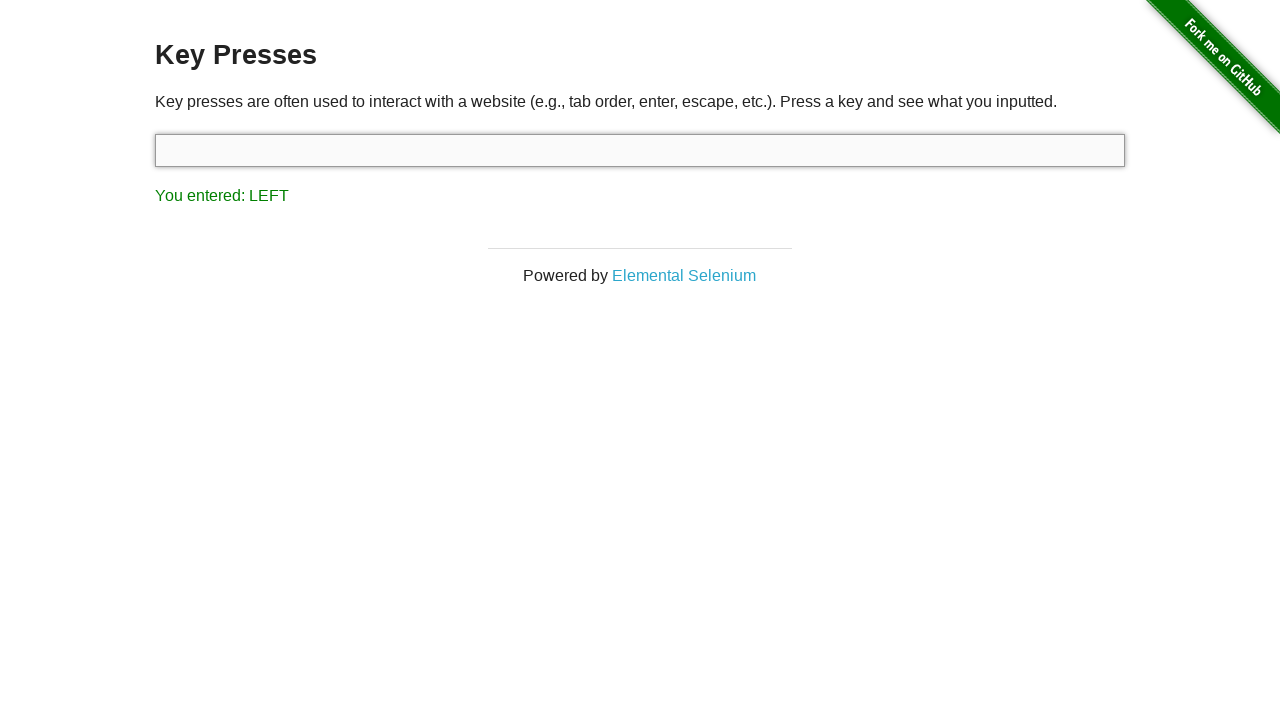

Verified that Left Arrow key press was registered correctly
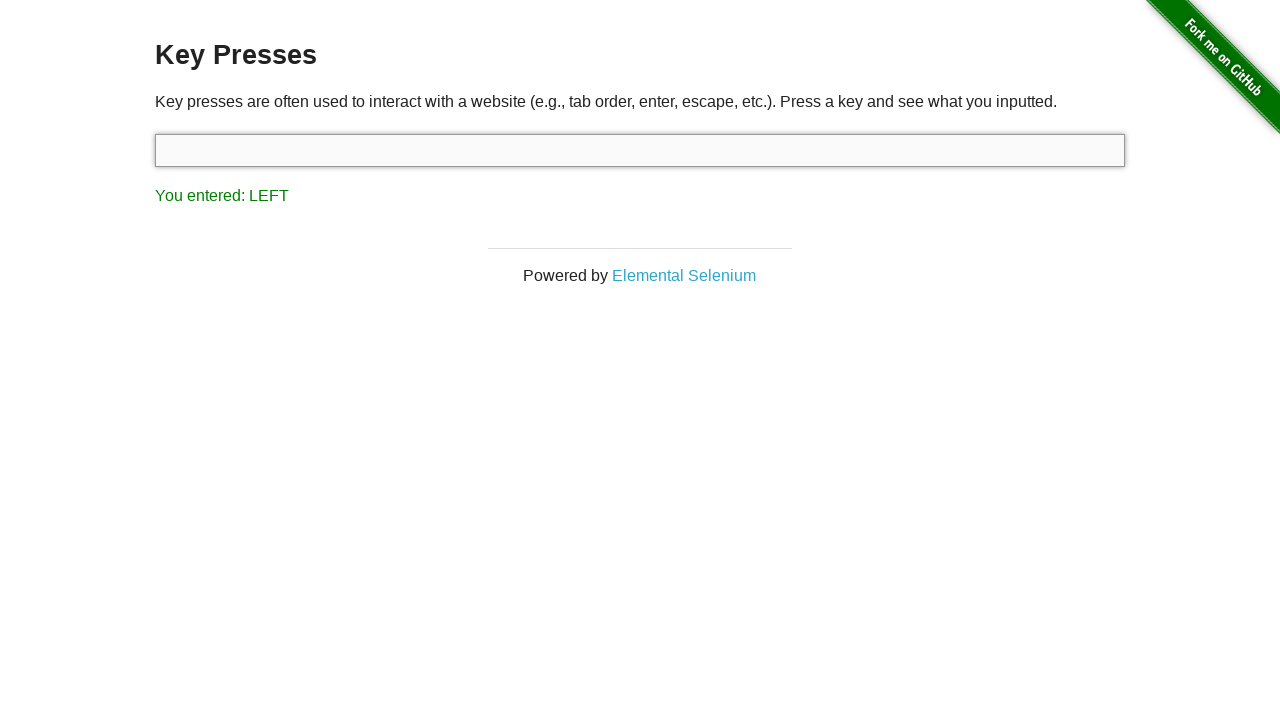

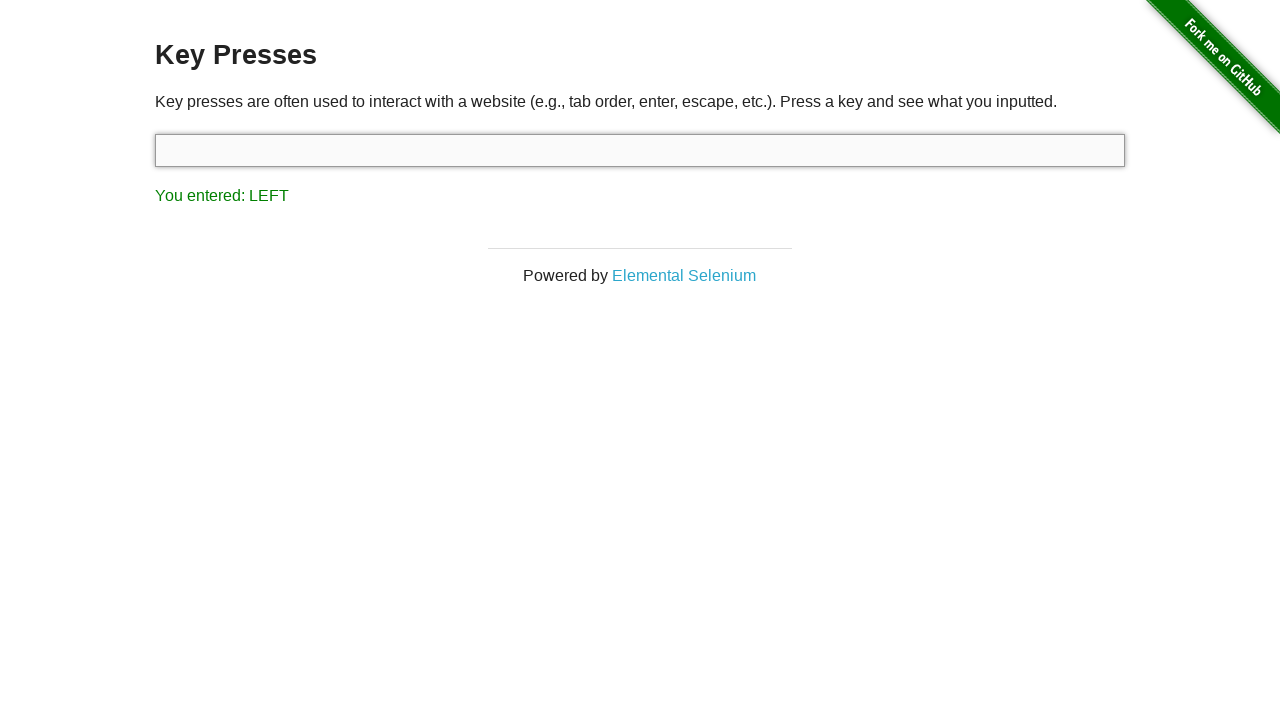